Navigates to jQuery UI website and performs a search by entering text in the search field

Starting URL: https://jqueryui.com/

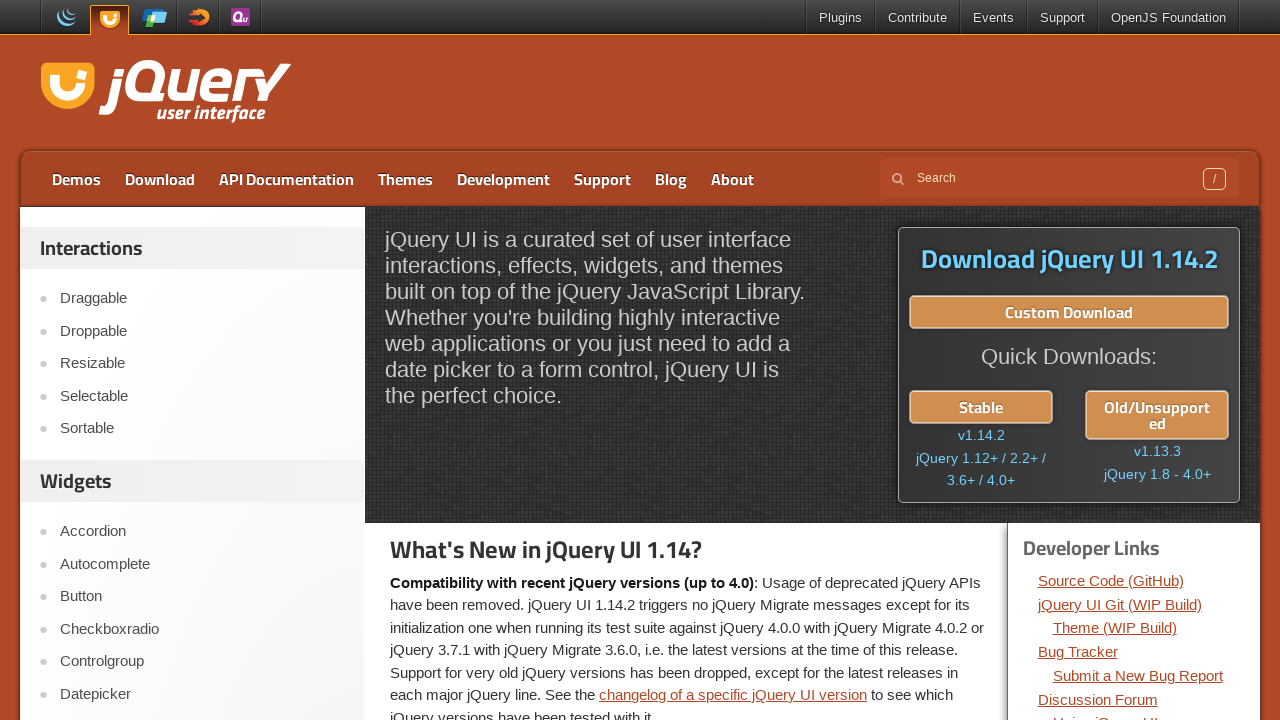

Navigated to jQuery UI website
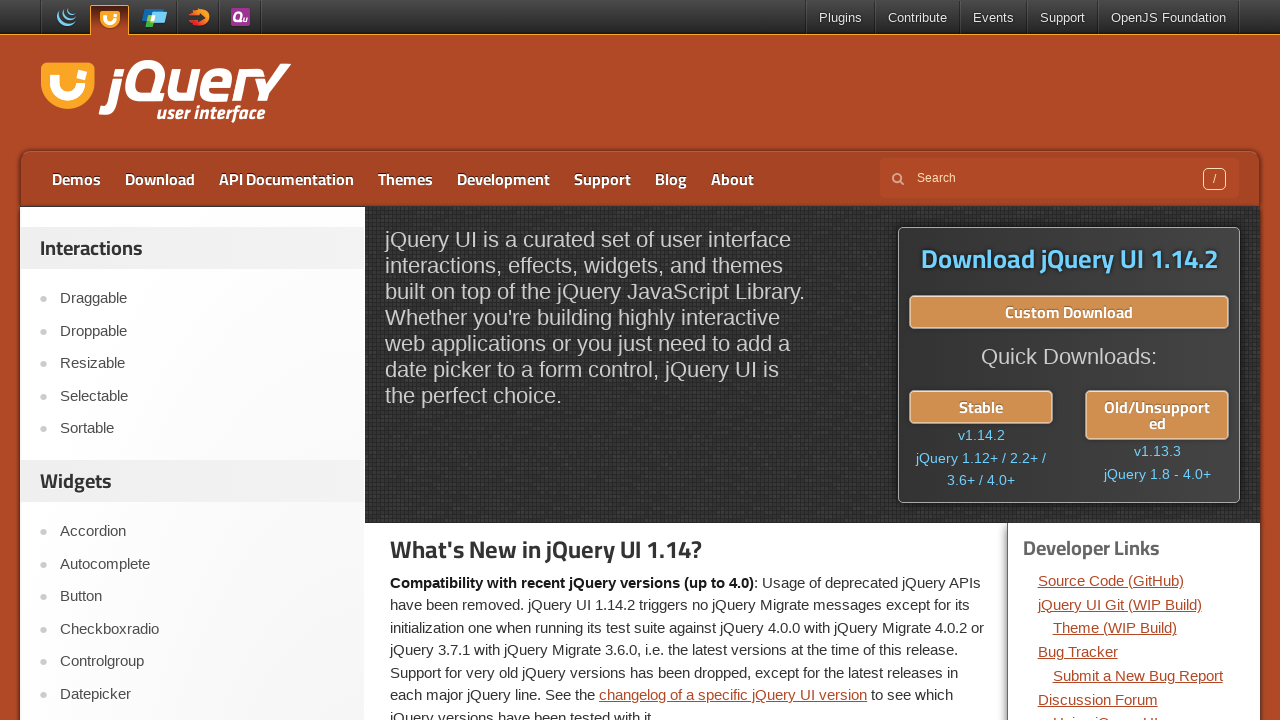

Filled search field with 'gama' on input[name='s']
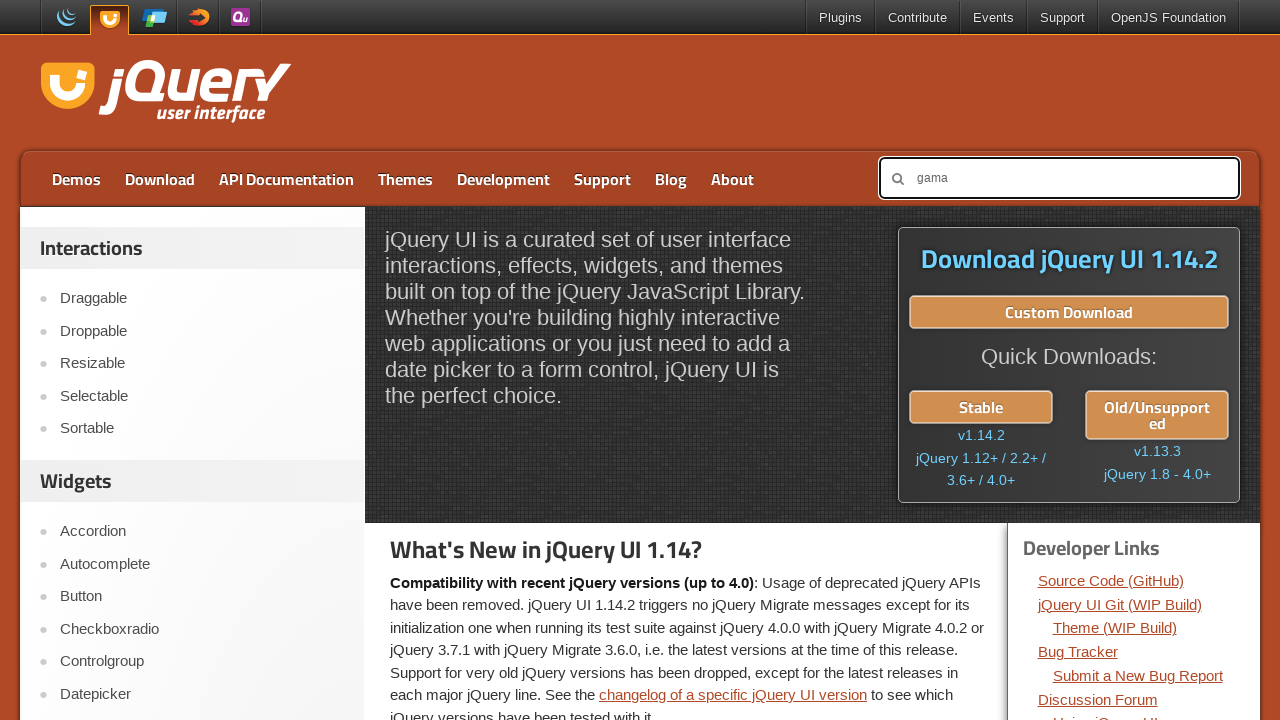

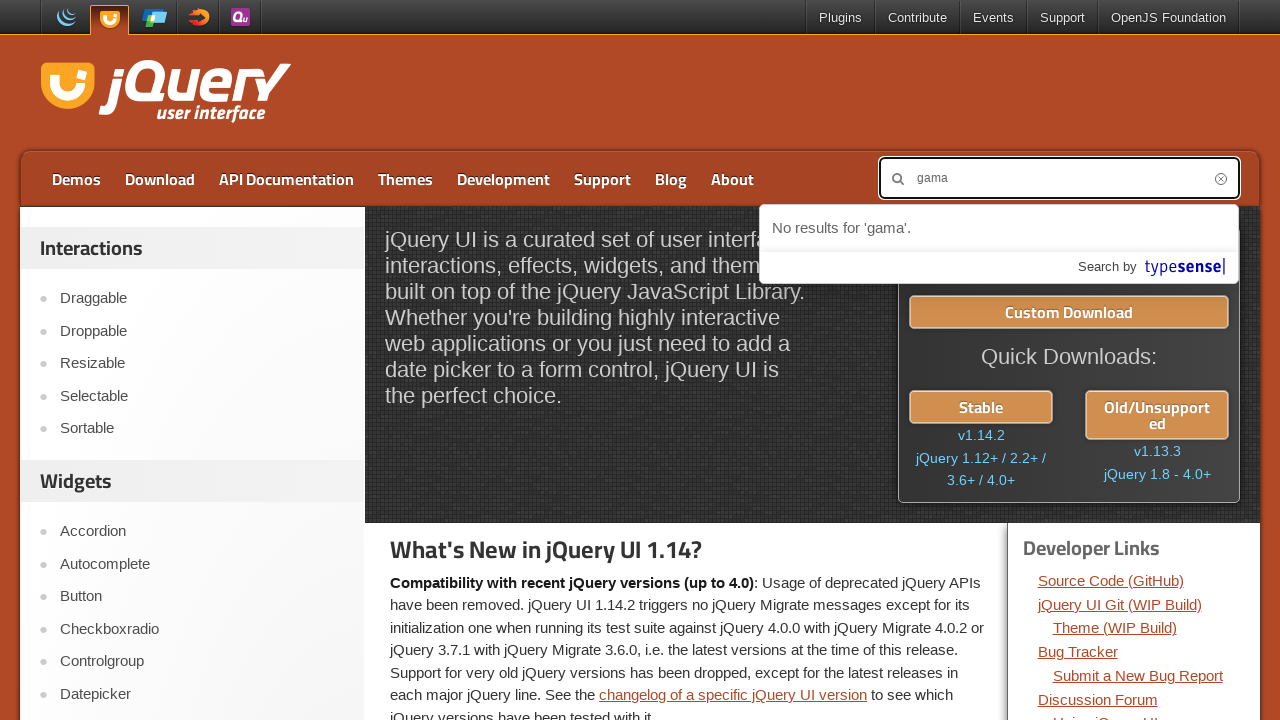